Tests window handling by clicking a link that opens a new window, switching between parent and child windows, and verifying the window switch functionality

Starting URL: https://mail.rediff.com/cgi-bin/login.cgi

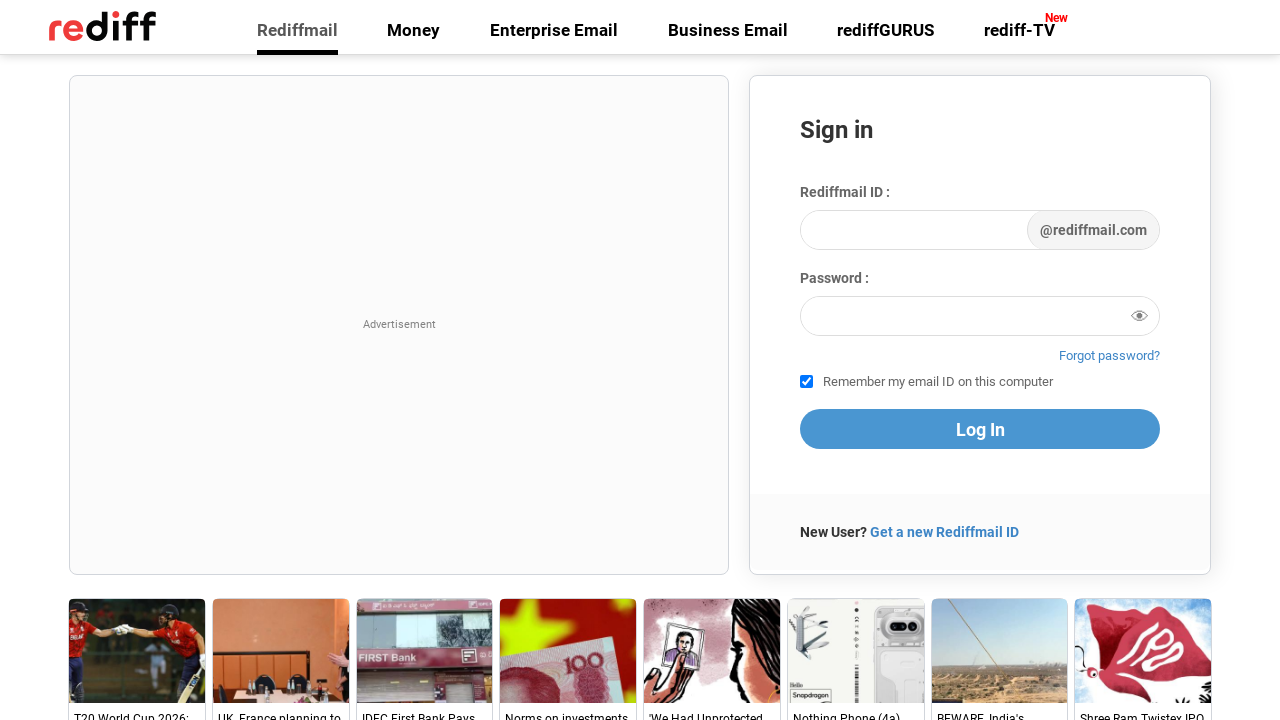

Clicked Disclaimer link to open new window at (742, 693) on a:text('Disclaimer')
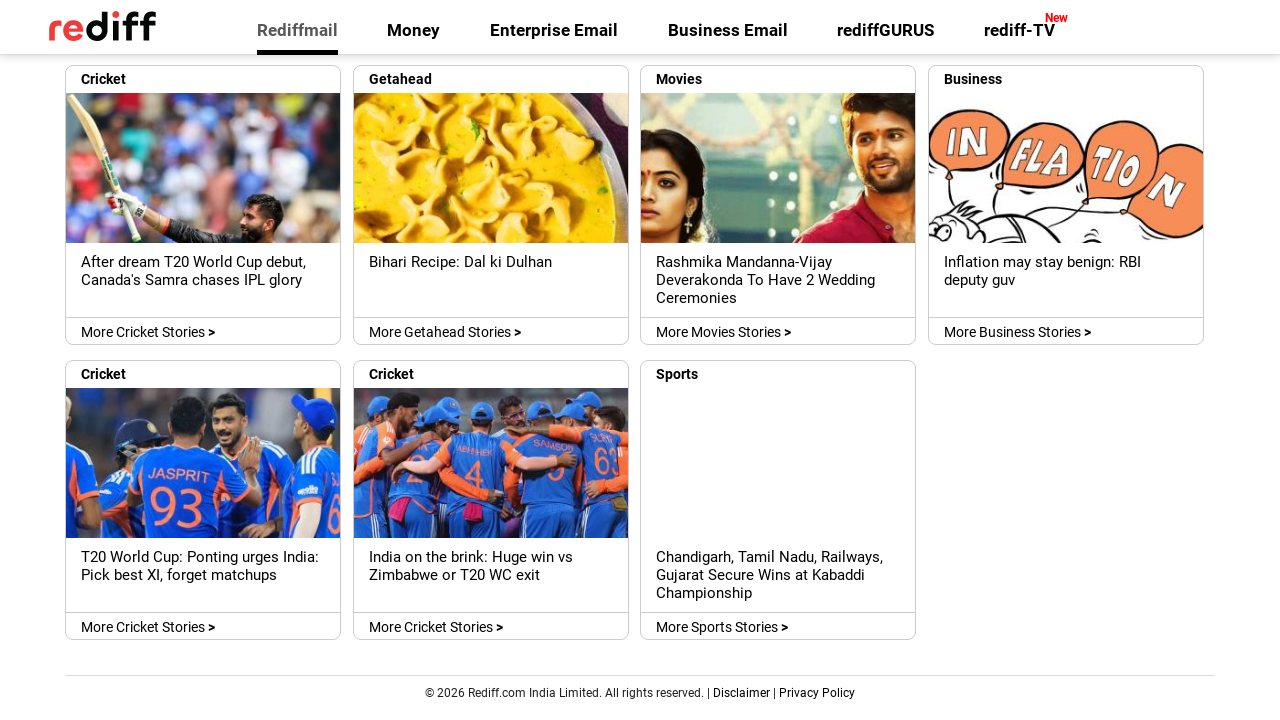

New window/tab opened and captured
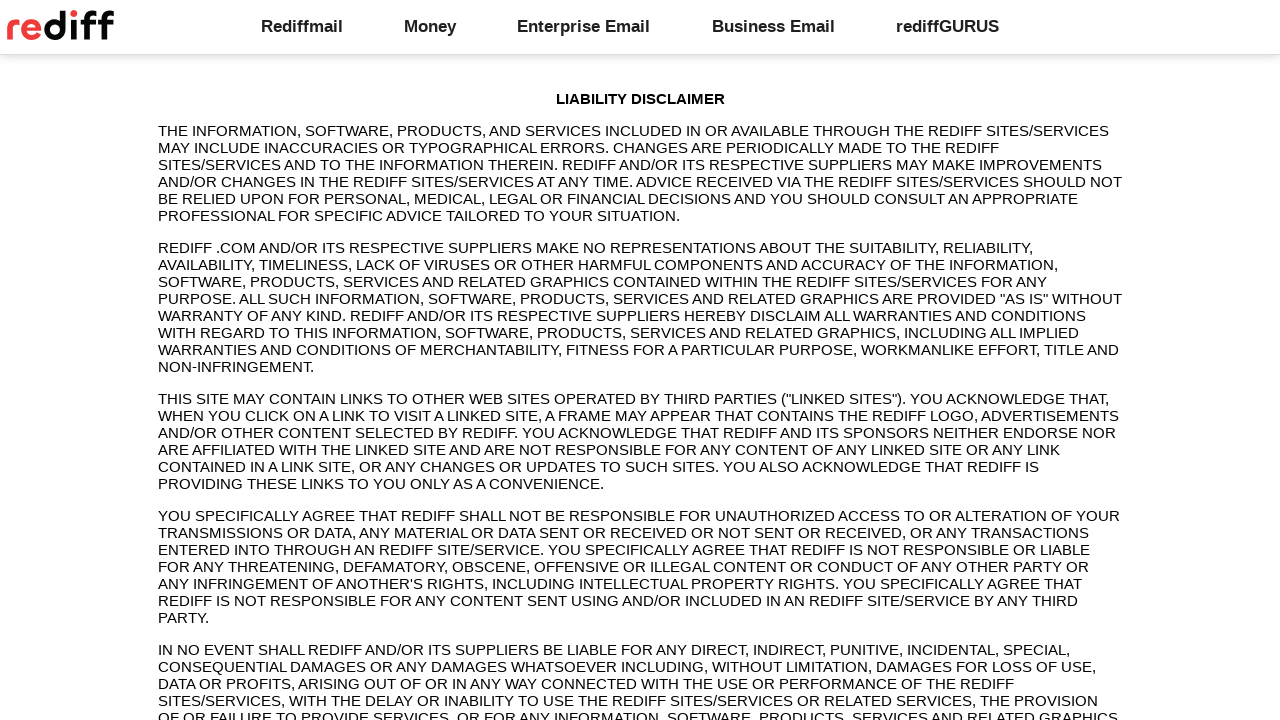

Retrieved child window title: Rediff: LIABILITY DISCLAIMER
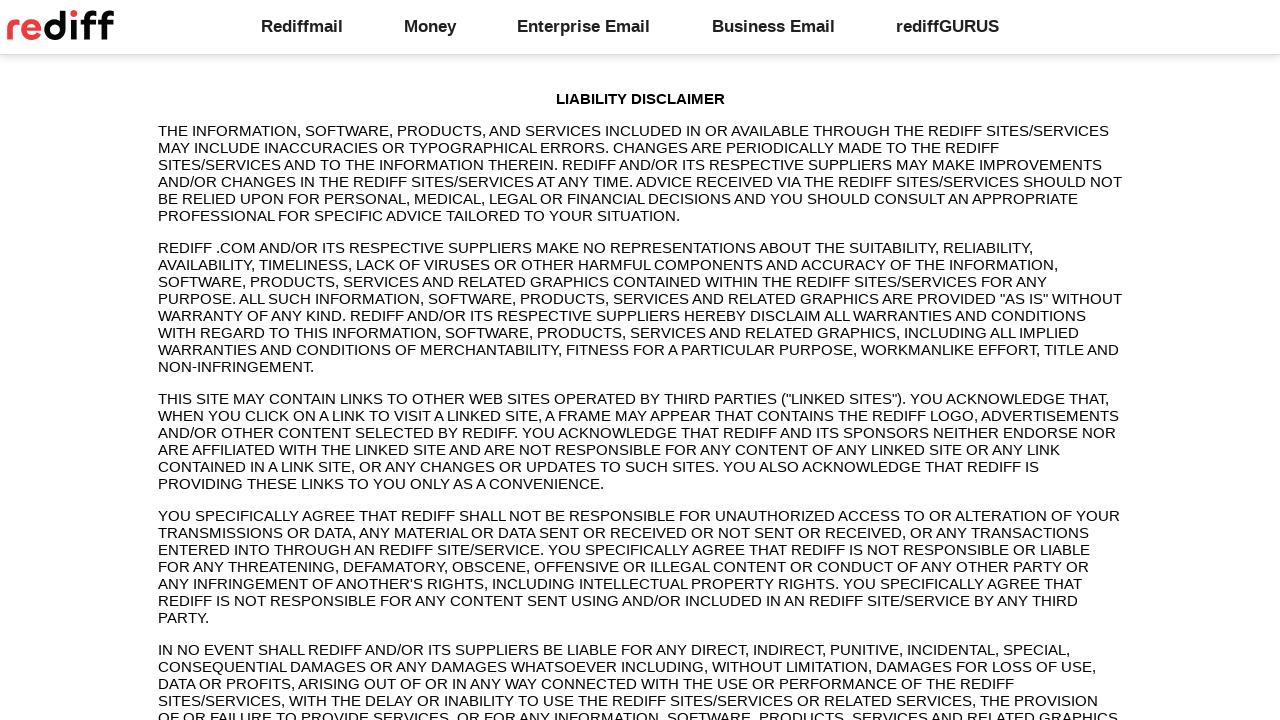

Switched back to parent window, title: Rediffmail - Free Email for Login with Secure Access
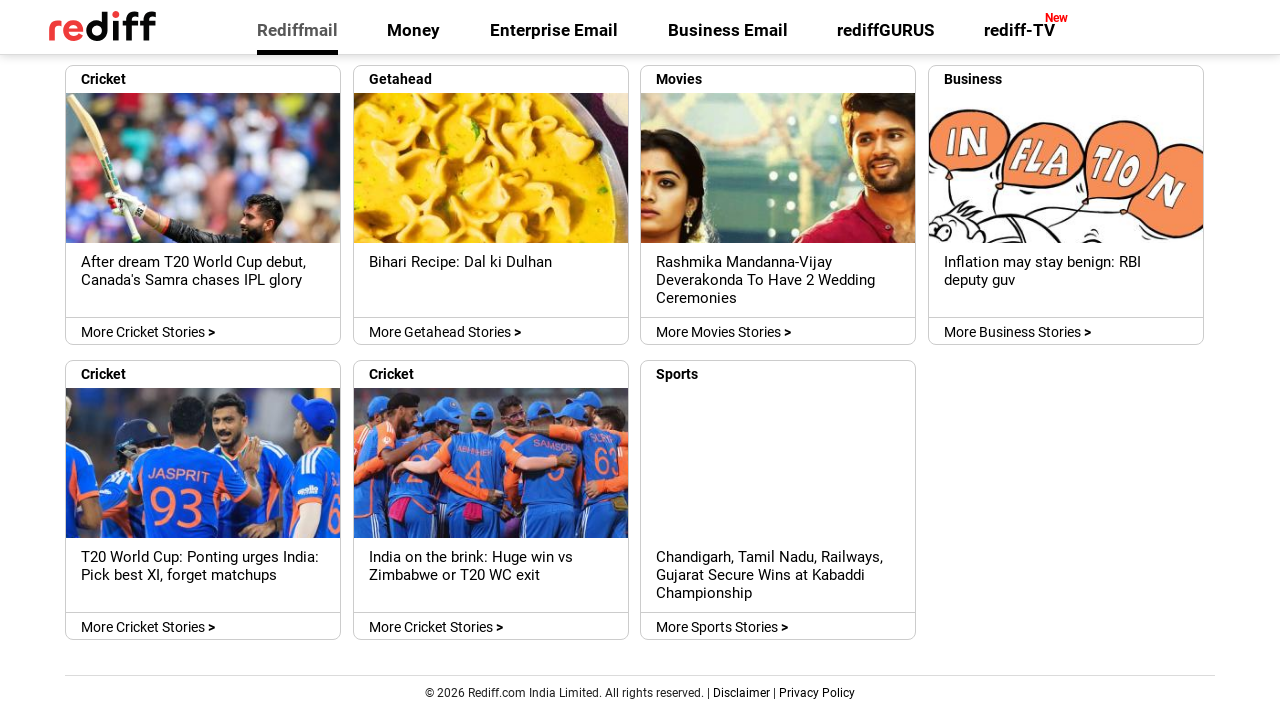

Closed child window/tab
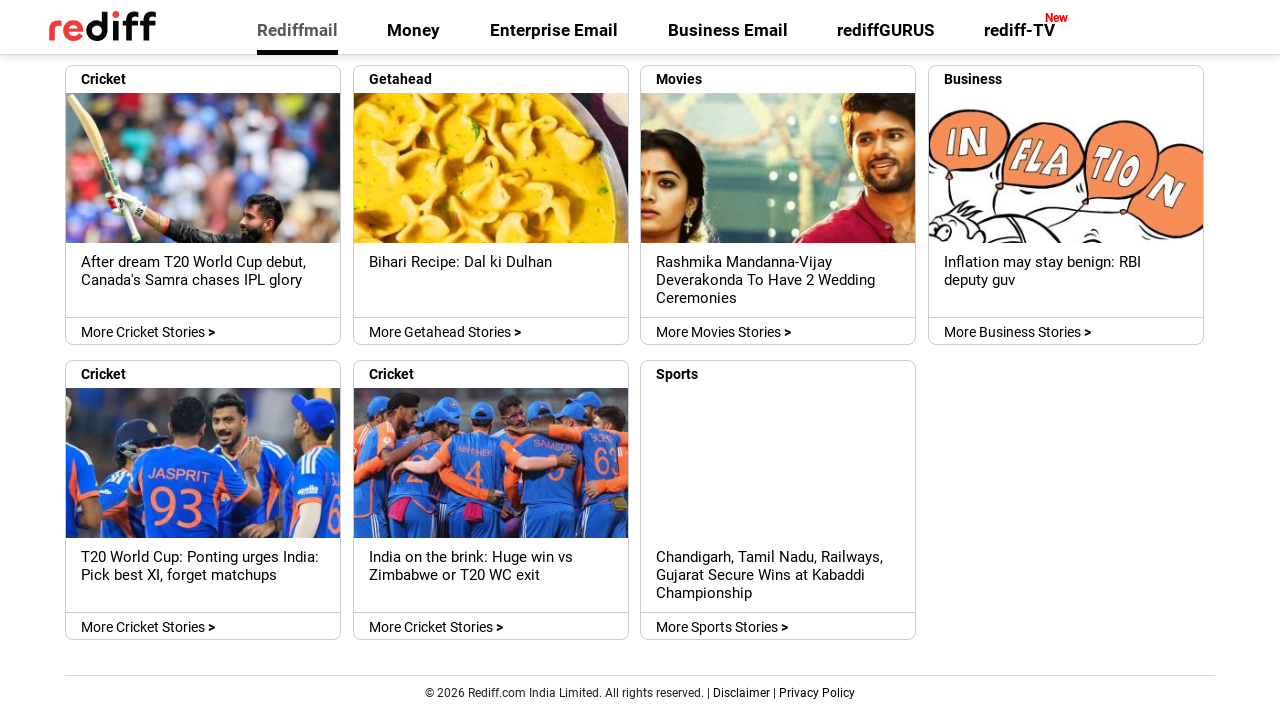

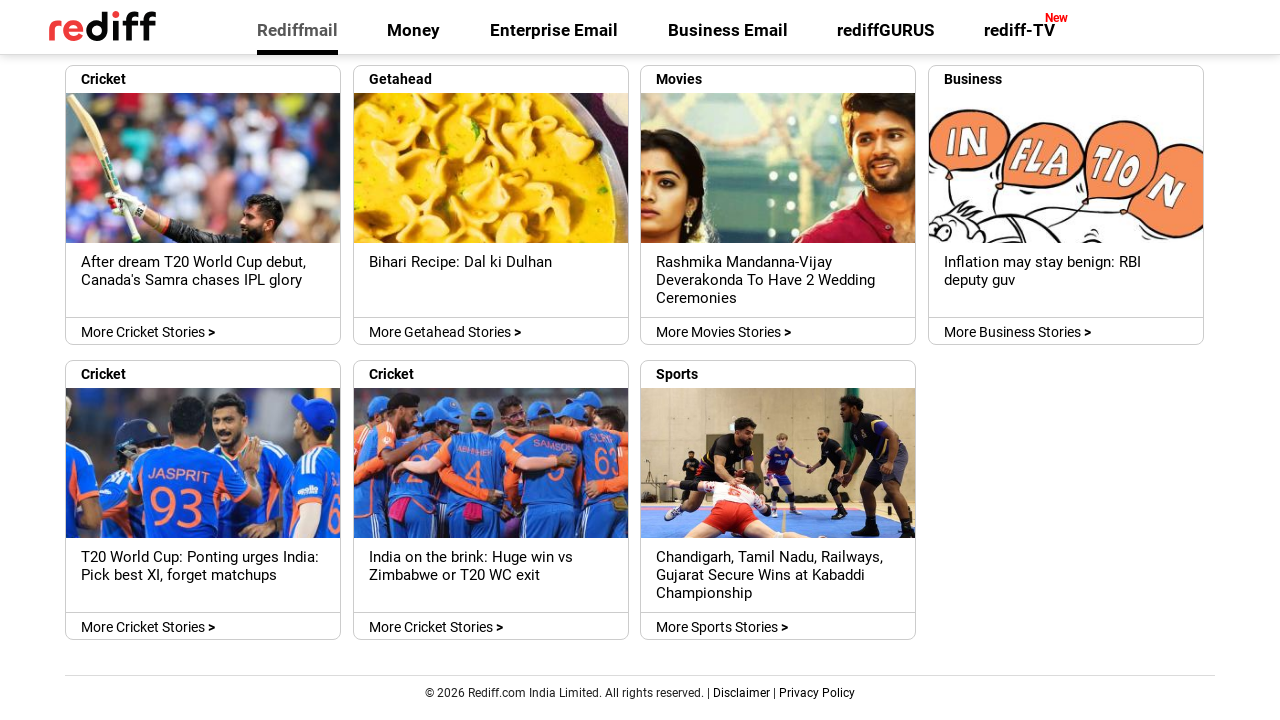